Navigates to YouTube homepage and minimizes the browser window to test window management functionality

Starting URL: https://www.youtube.com

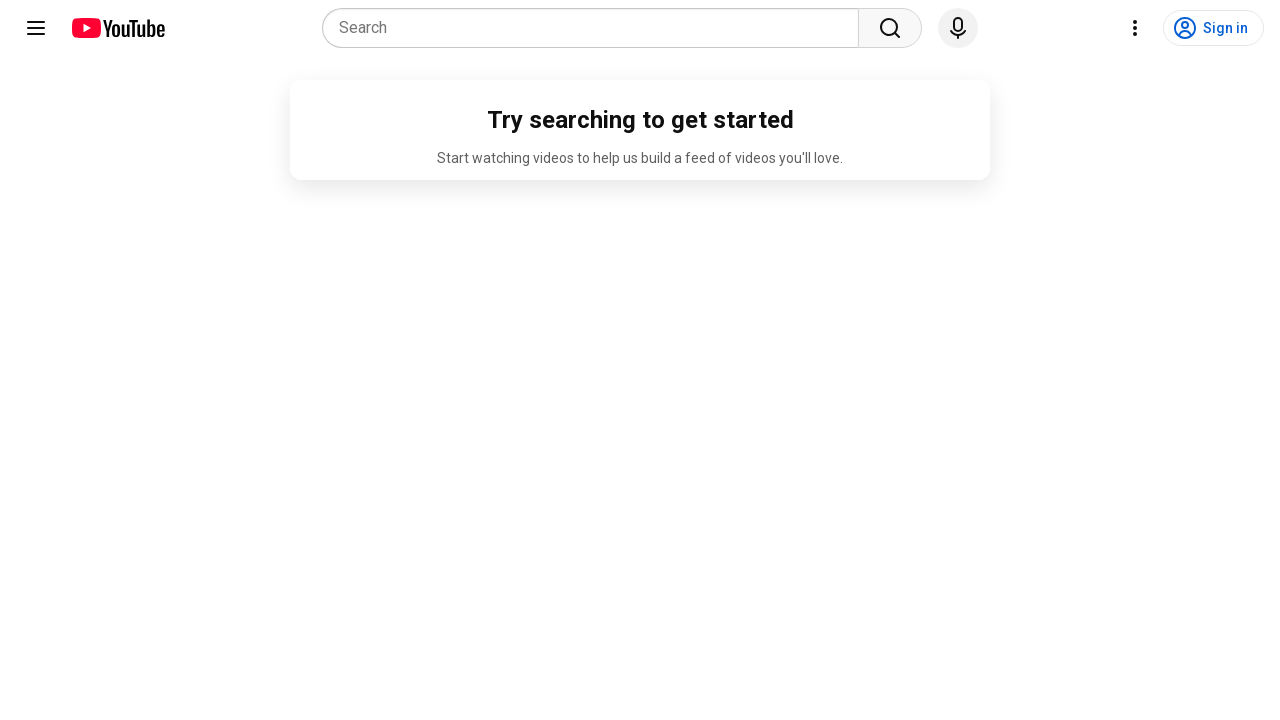

Navigated to YouTube homepage
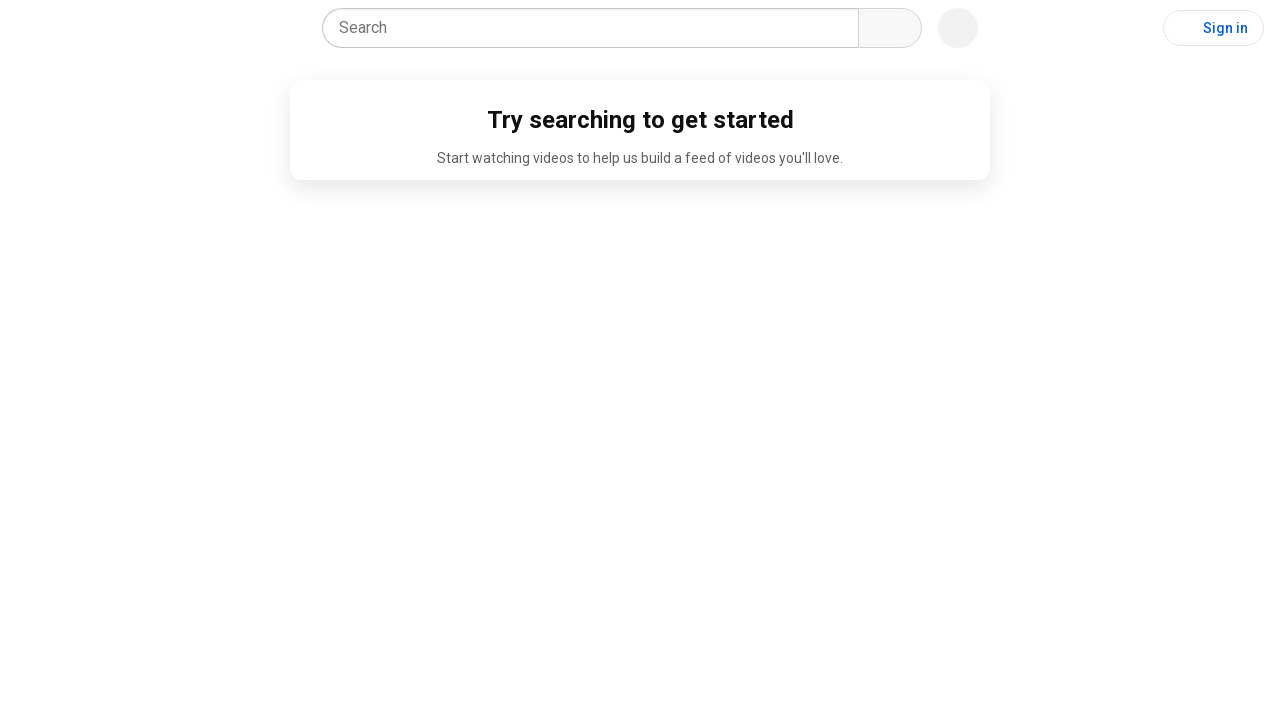

YouTube homepage loaded (domcontentloaded state)
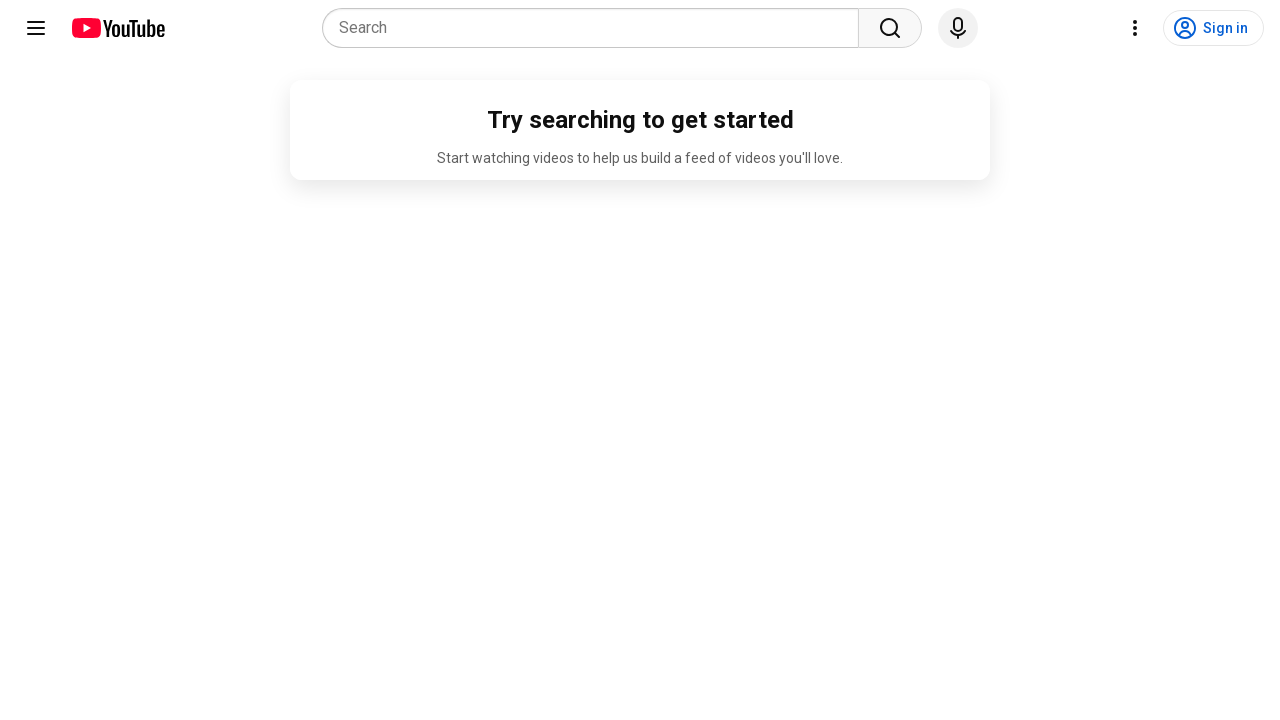

Minimized browser window by setting viewport to 100x100 pixels
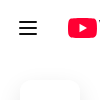

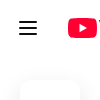